Tests notification messages by clicking until success message appears

Starting URL: https://the-internet.herokuapp.com/

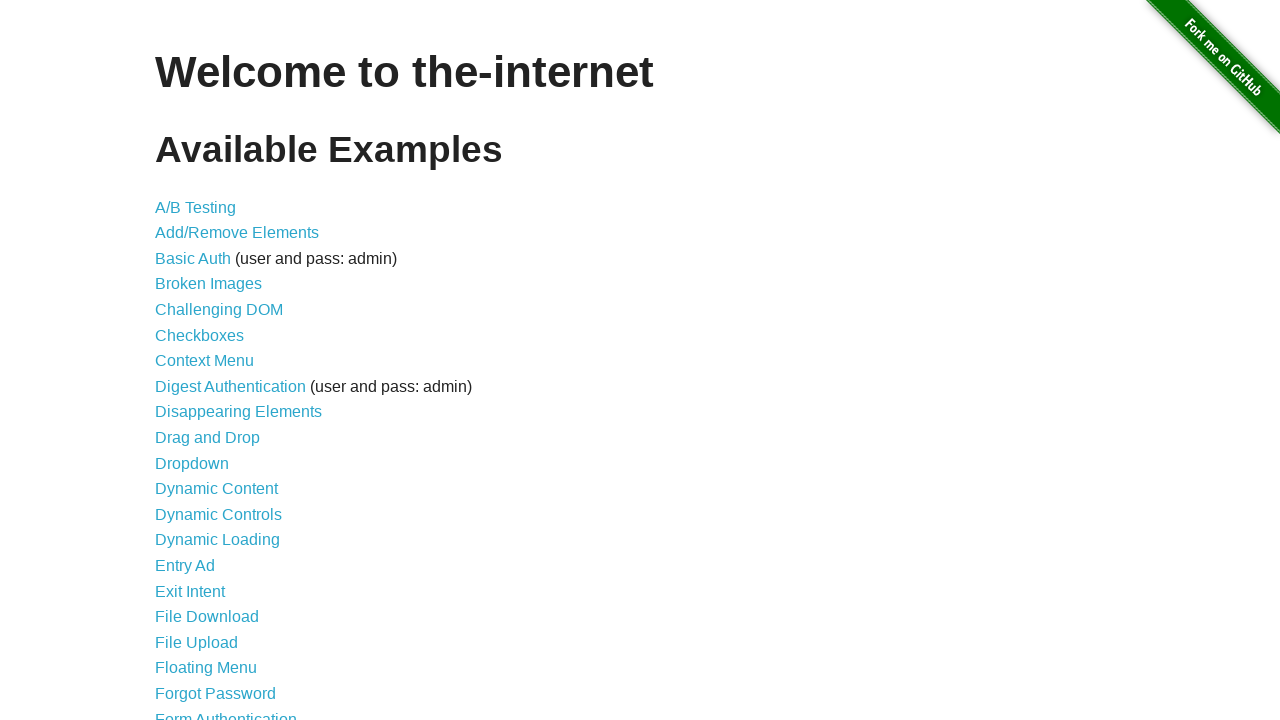

Clicked on notification message link at (234, 420) on xpath=//a[@href='/notification_message']
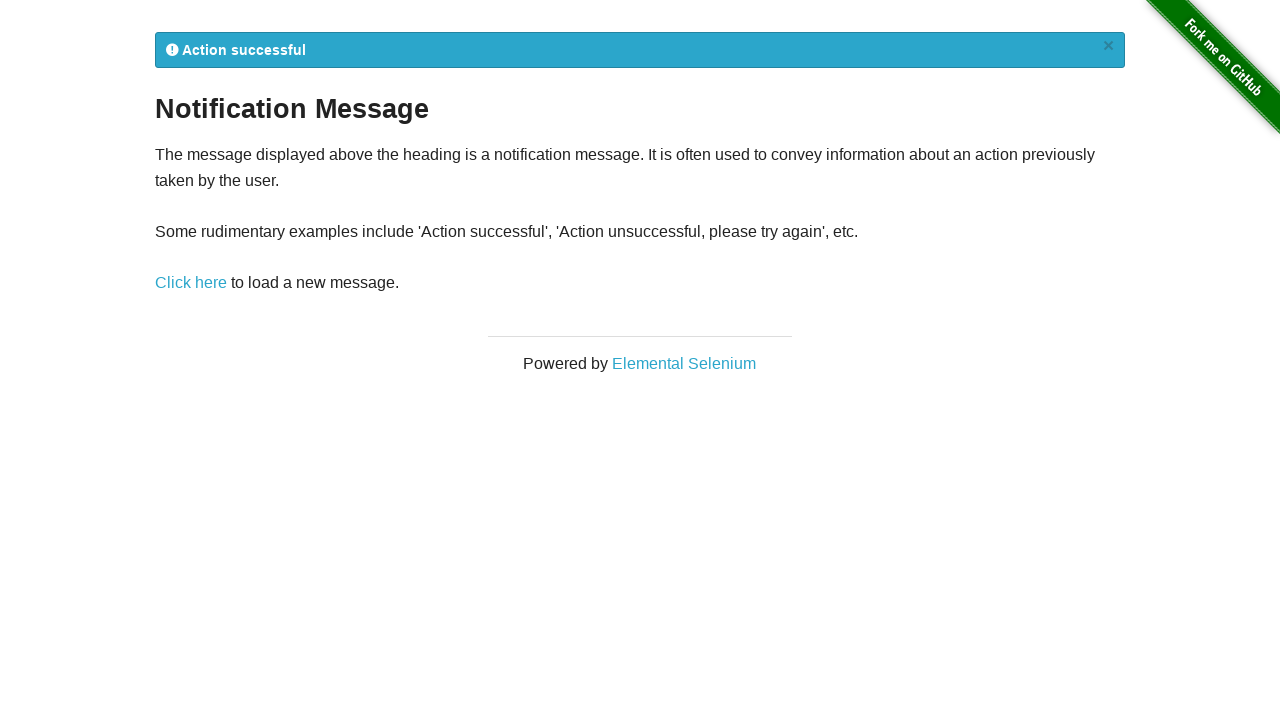

Closed initial notification at (1108, 46) on xpath=//a[@class='close']
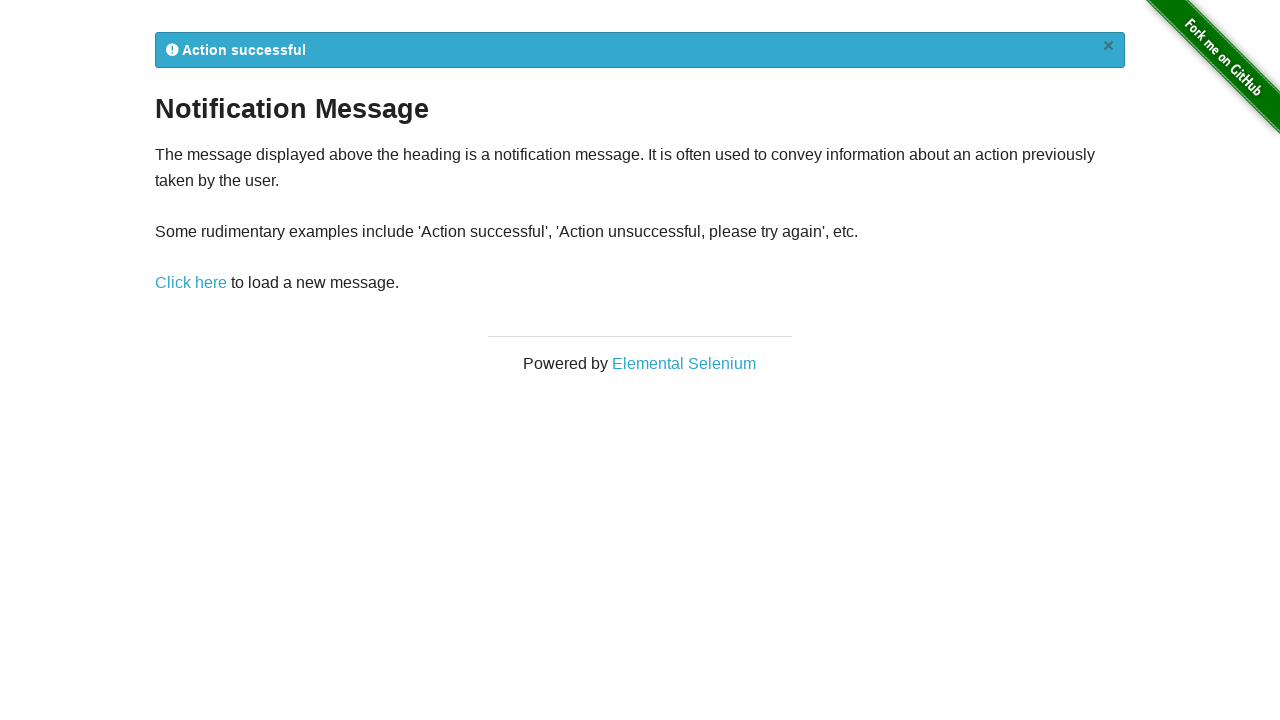

Clicked notification message link in loop at (191, 283) on xpath=//a[@href='/notification_message']
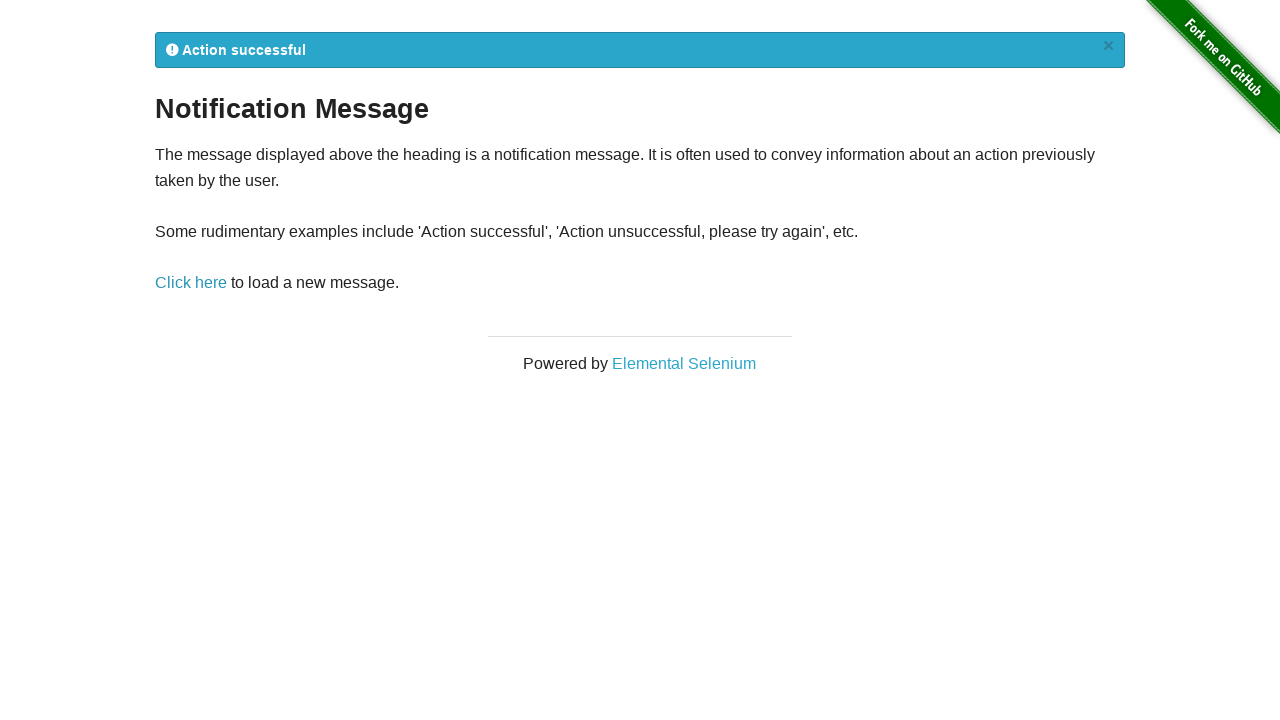

Success message 'Action successful' appeared
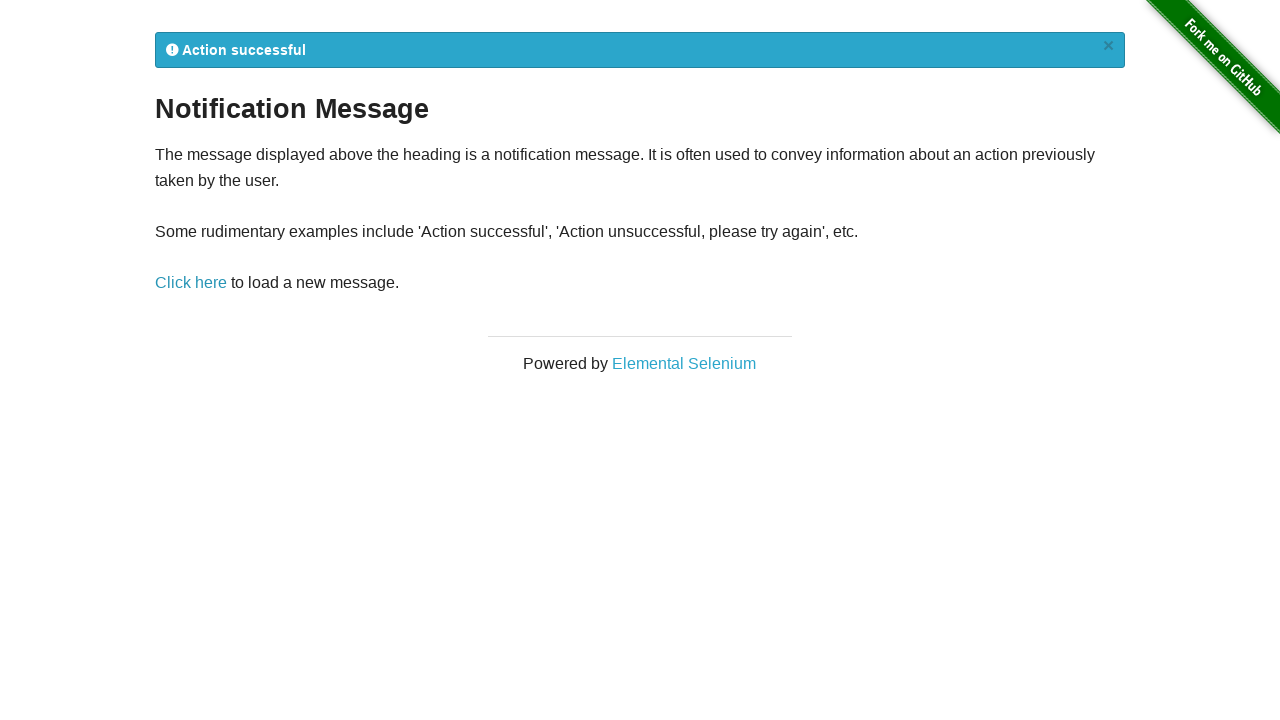

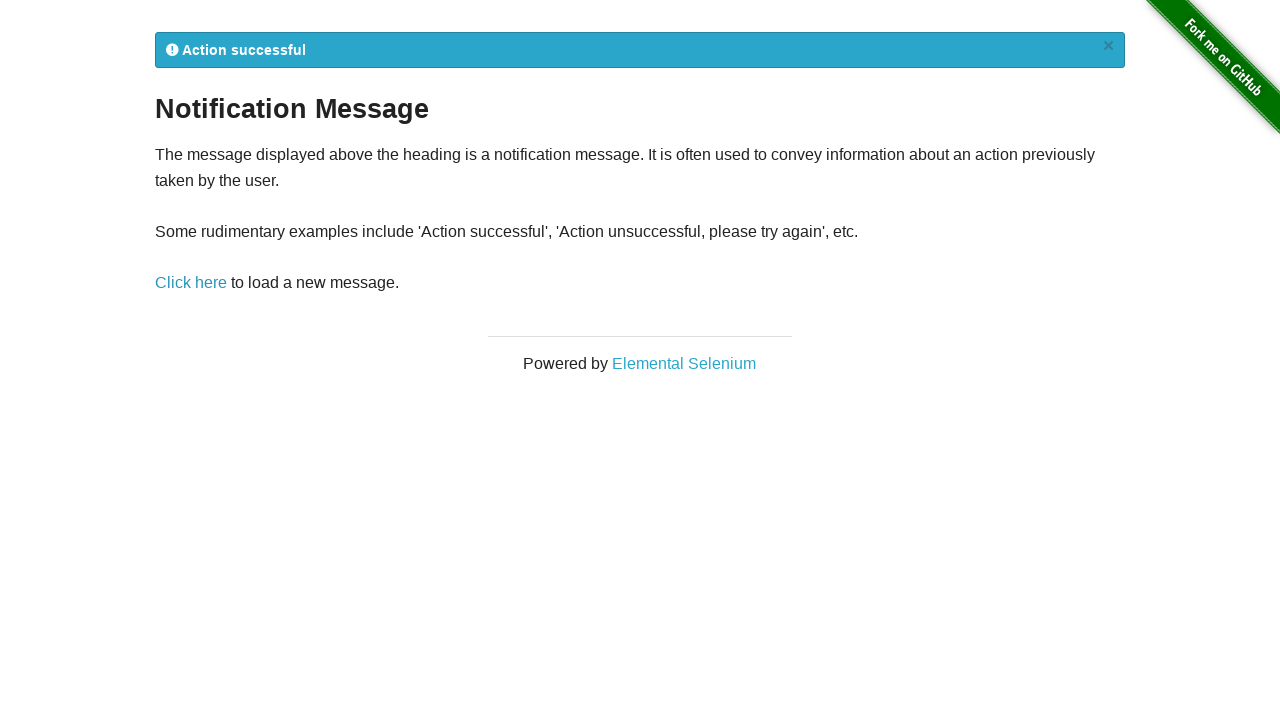